Tests dynamic loading by clicking a start button and waiting for "Hello World!" text to appear

Starting URL: https://automationfc.github.io/dynamic-loading/

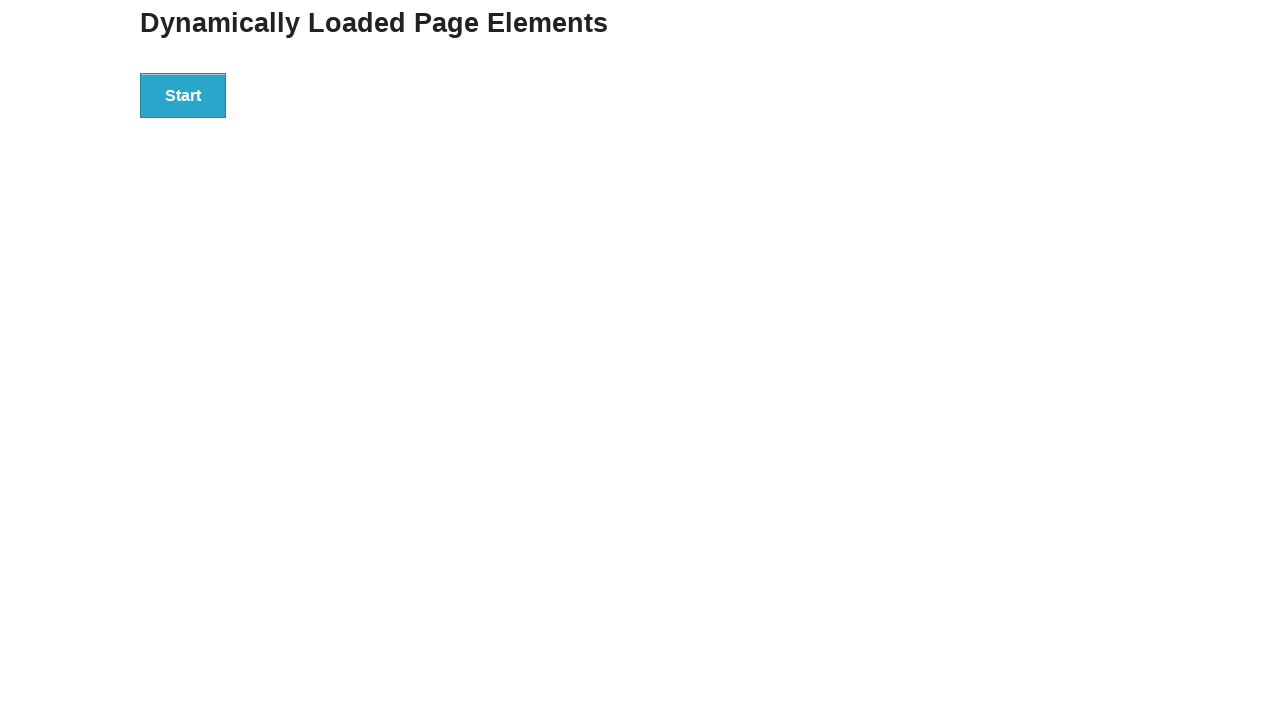

Clicked the start button to initiate dynamic loading at (183, 95) on xpath=//div[@id='start']/button
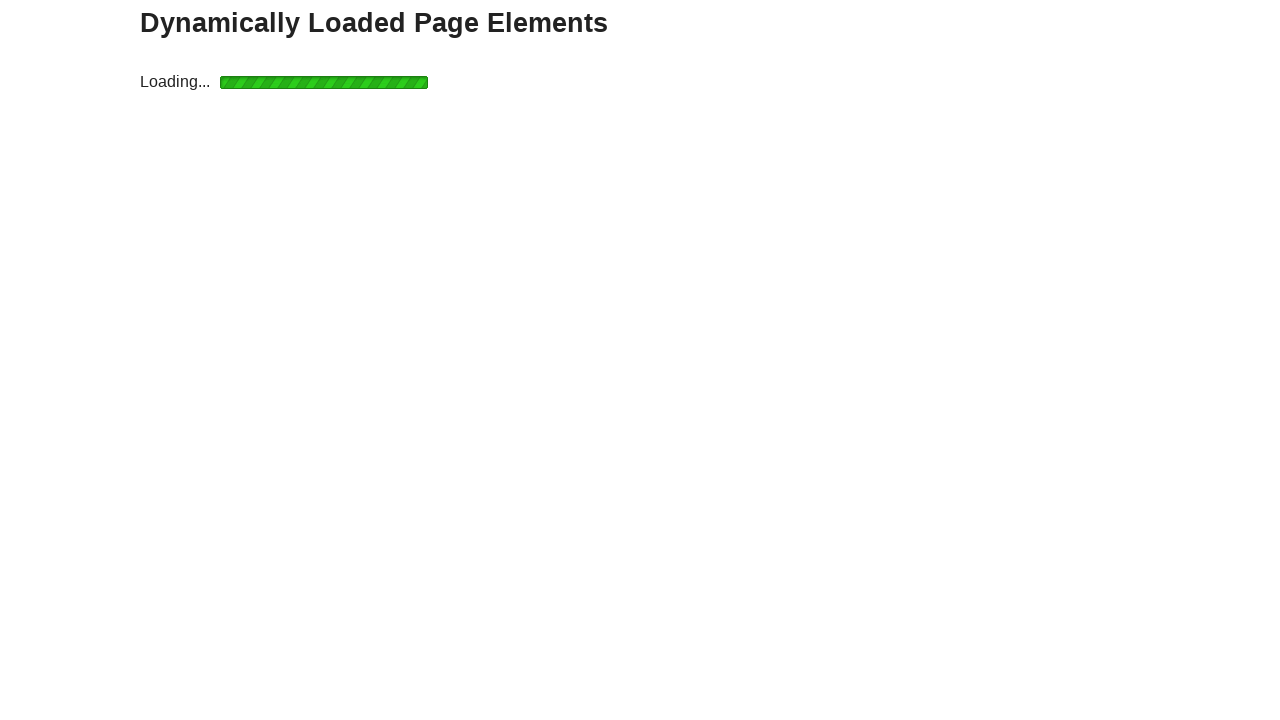

Waited for 'Hello World!' text to appear in the finish section
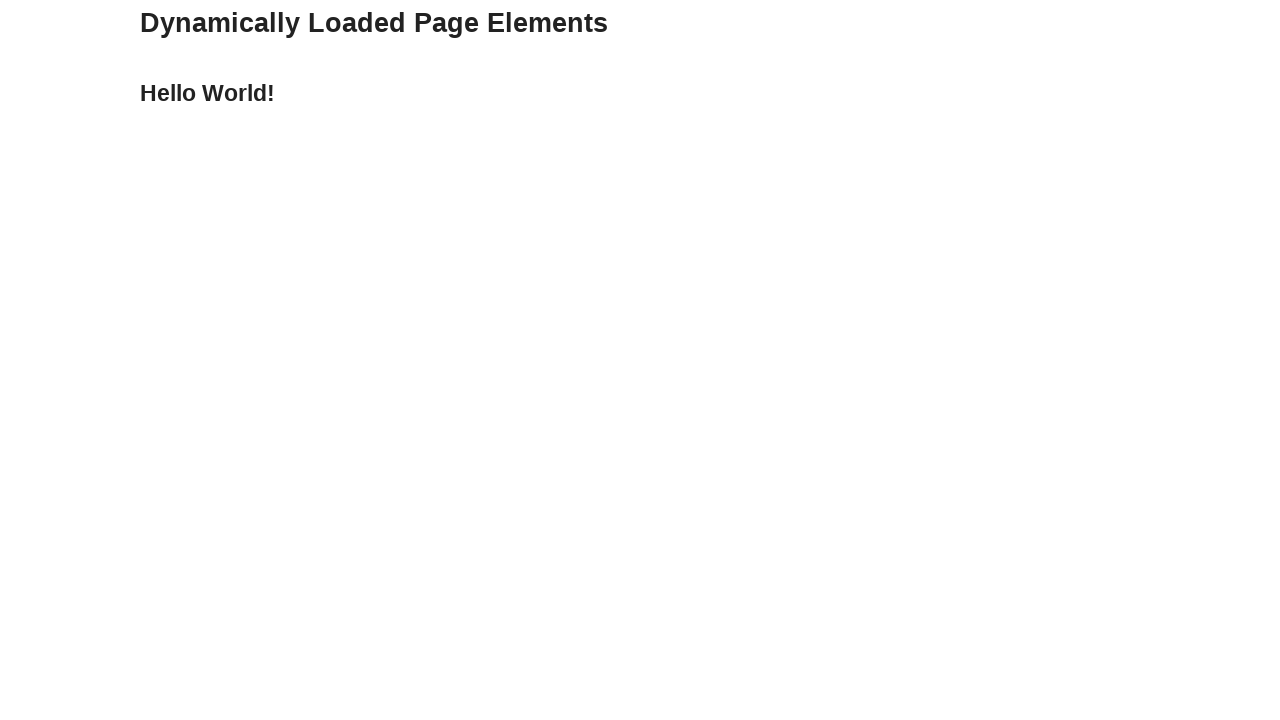

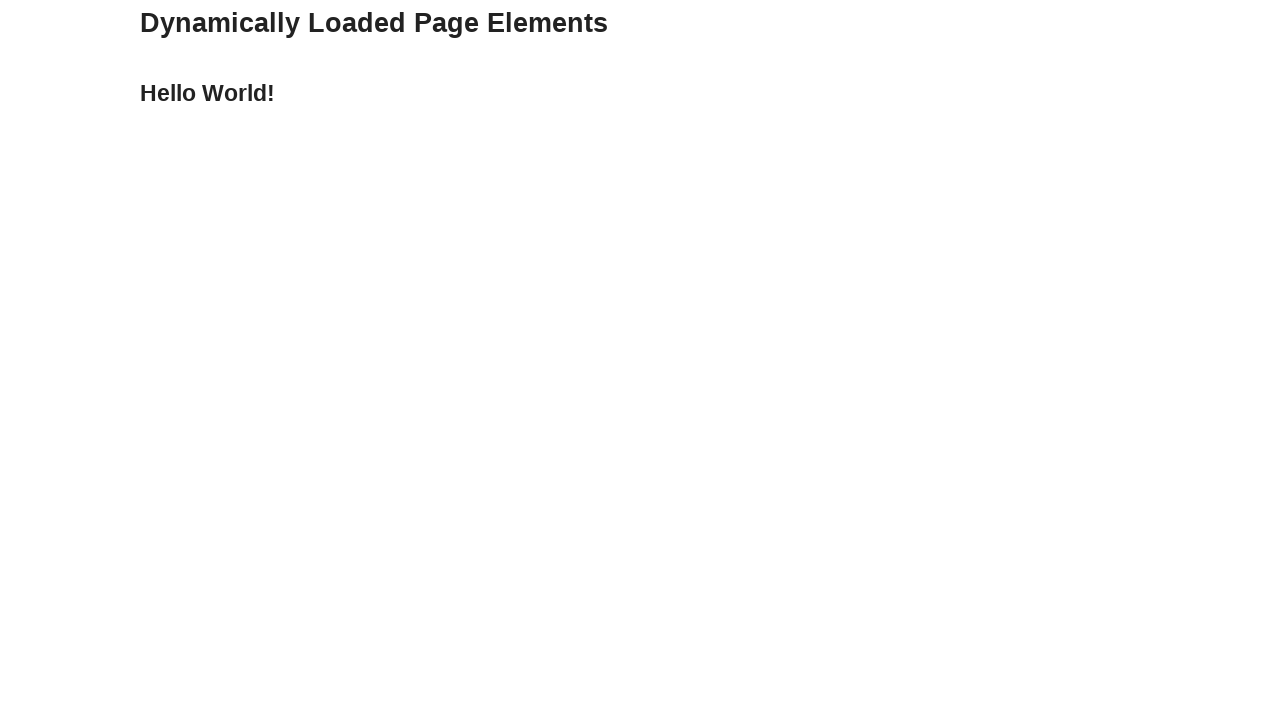